Tests the email text box on a practice form by verifying it is displayed and enabled, then entering an email address

Starting URL: https://demoqa.com/automation-practice-form

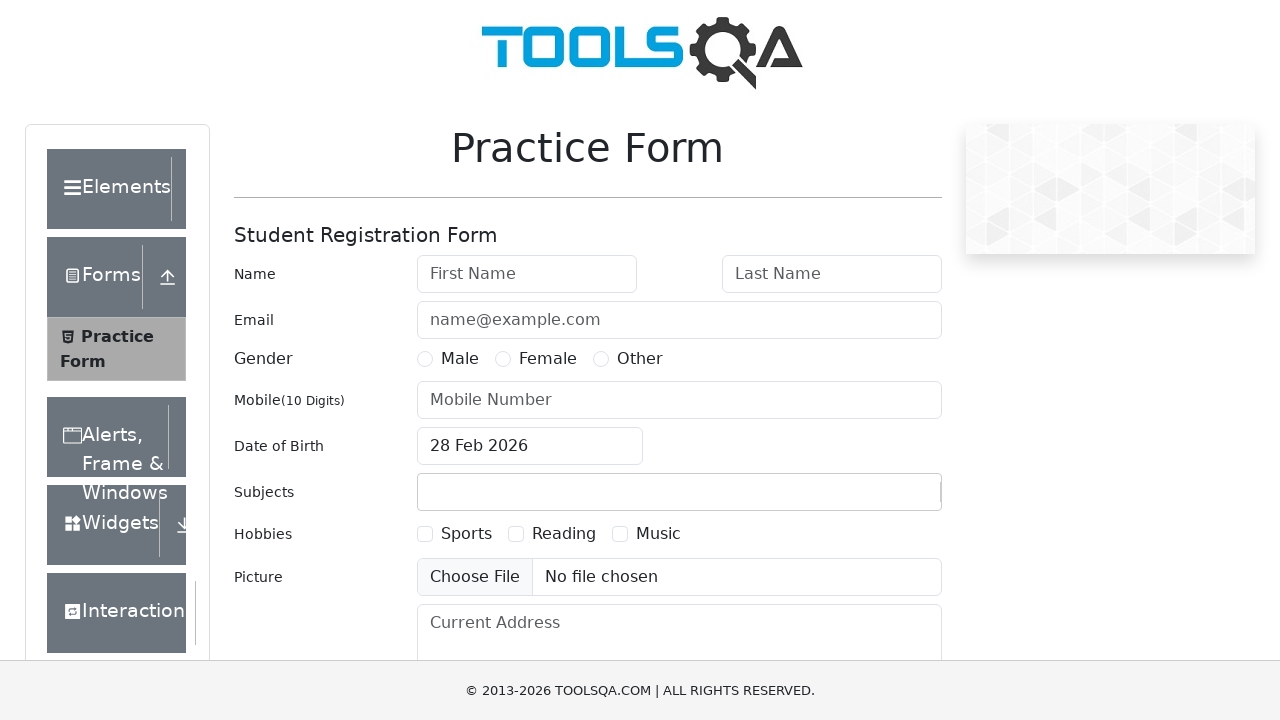

Located email text box element with id 'userEmail'
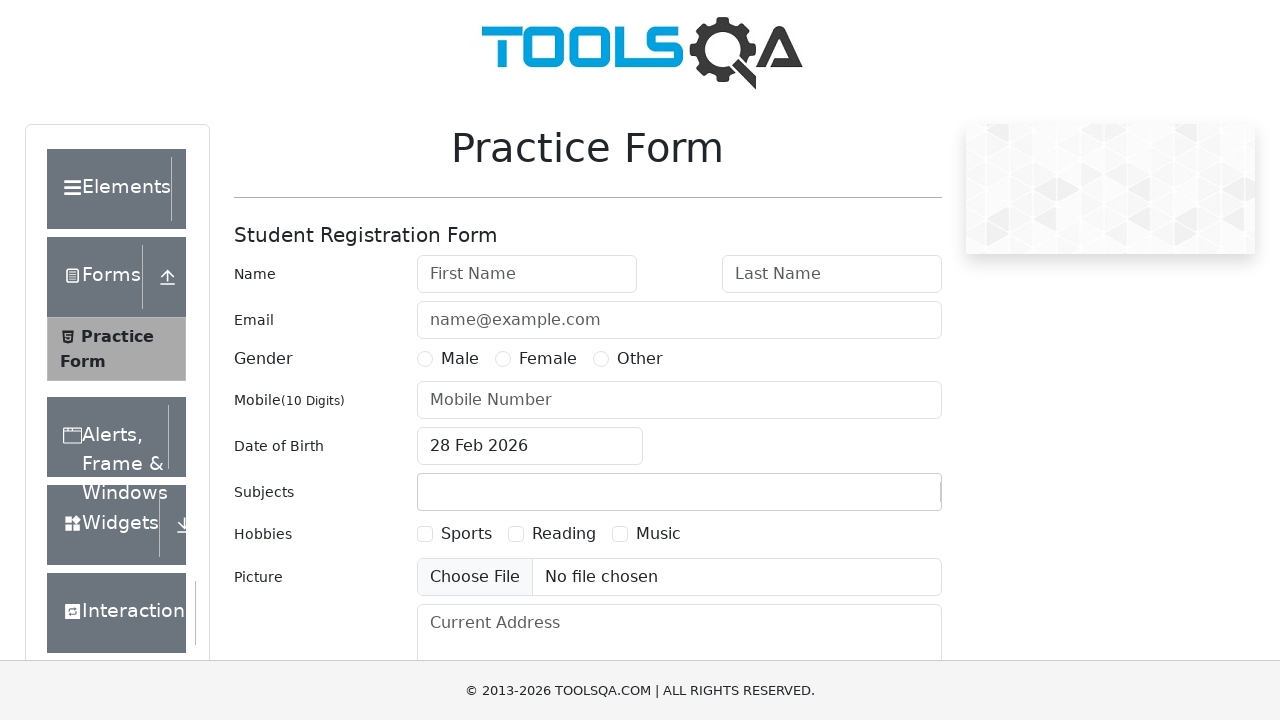

Email text box became visible
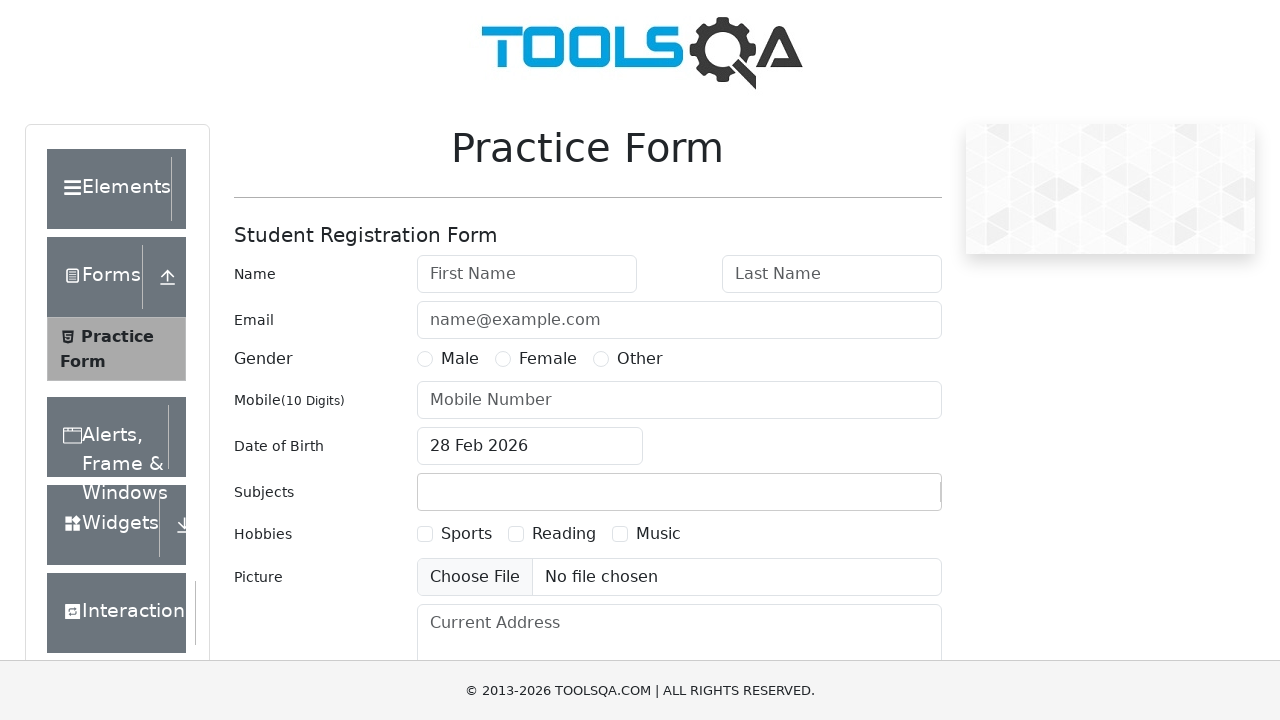

Verified email text box is visible and enabled
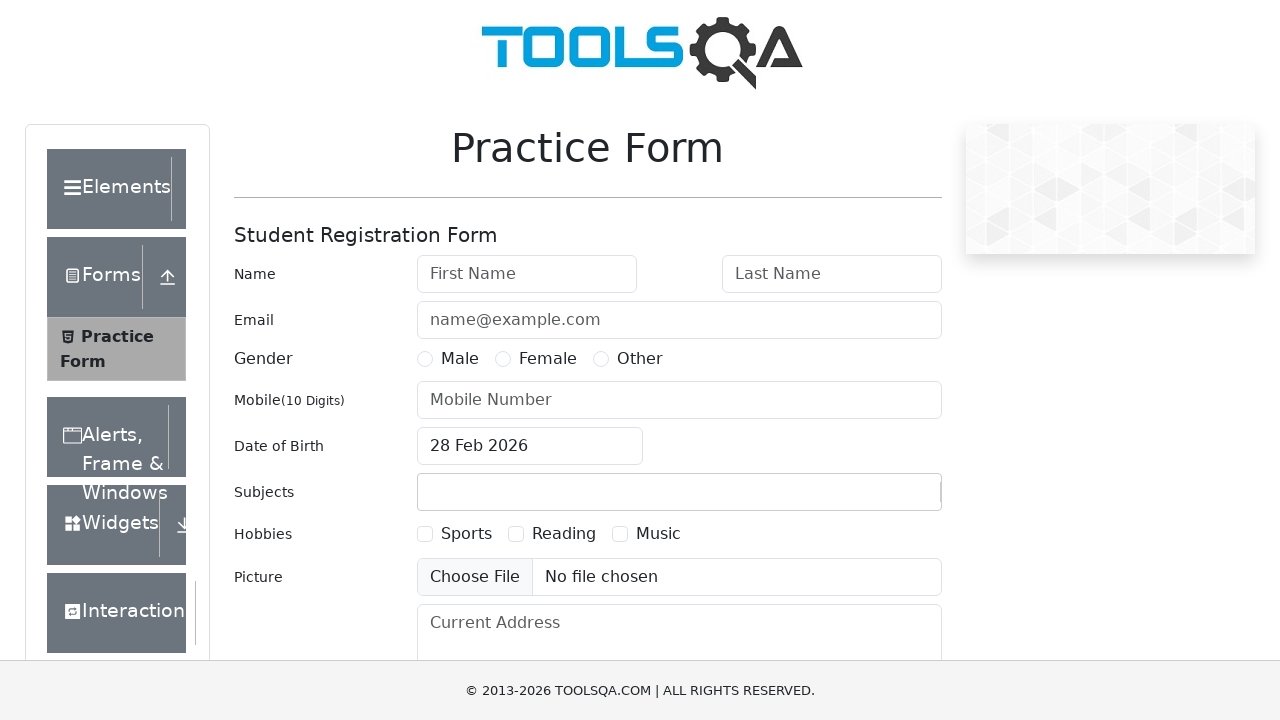

Filled email text box with 'randomuser742@testmail.com' on #userEmail
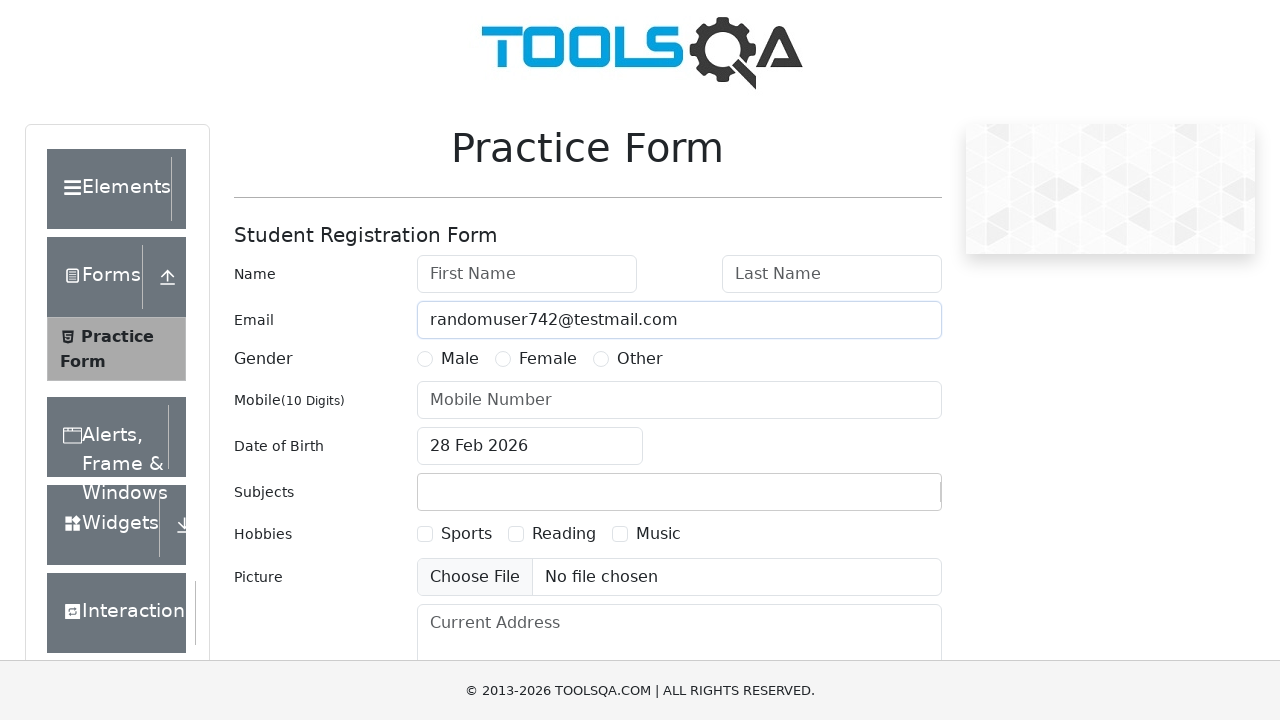

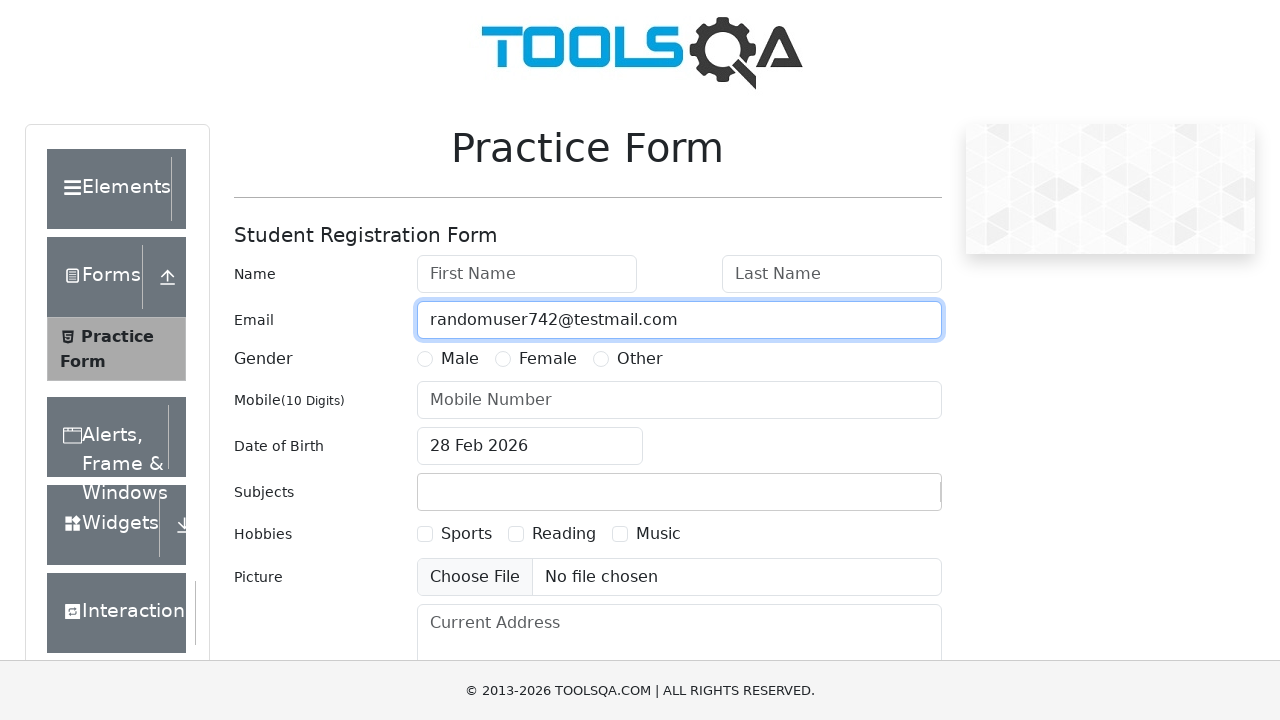